Tests JavaScript alert handling by clicking a button that triggers an alert, accepting the alert, reading a value from the page, calculating a mathematical result, and submitting the answer.

Starting URL: http://suninjuly.github.io/alert_accept.html

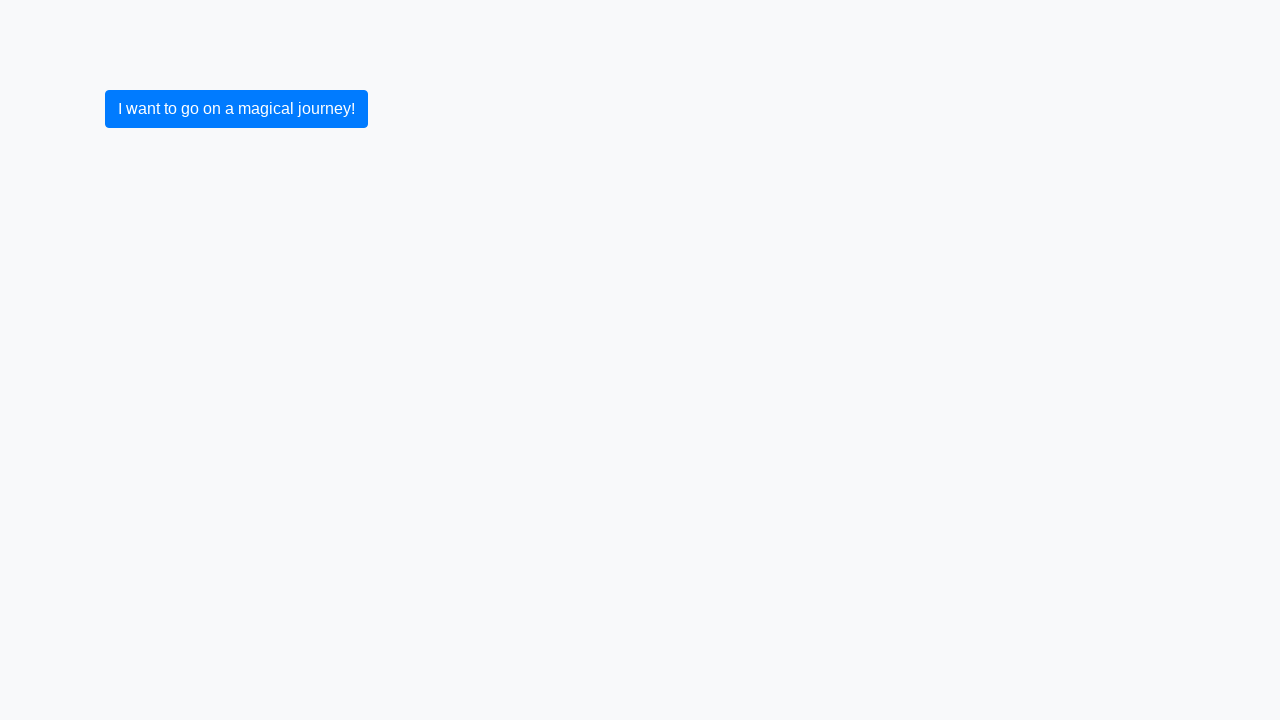

Set up dialog handler to accept alerts
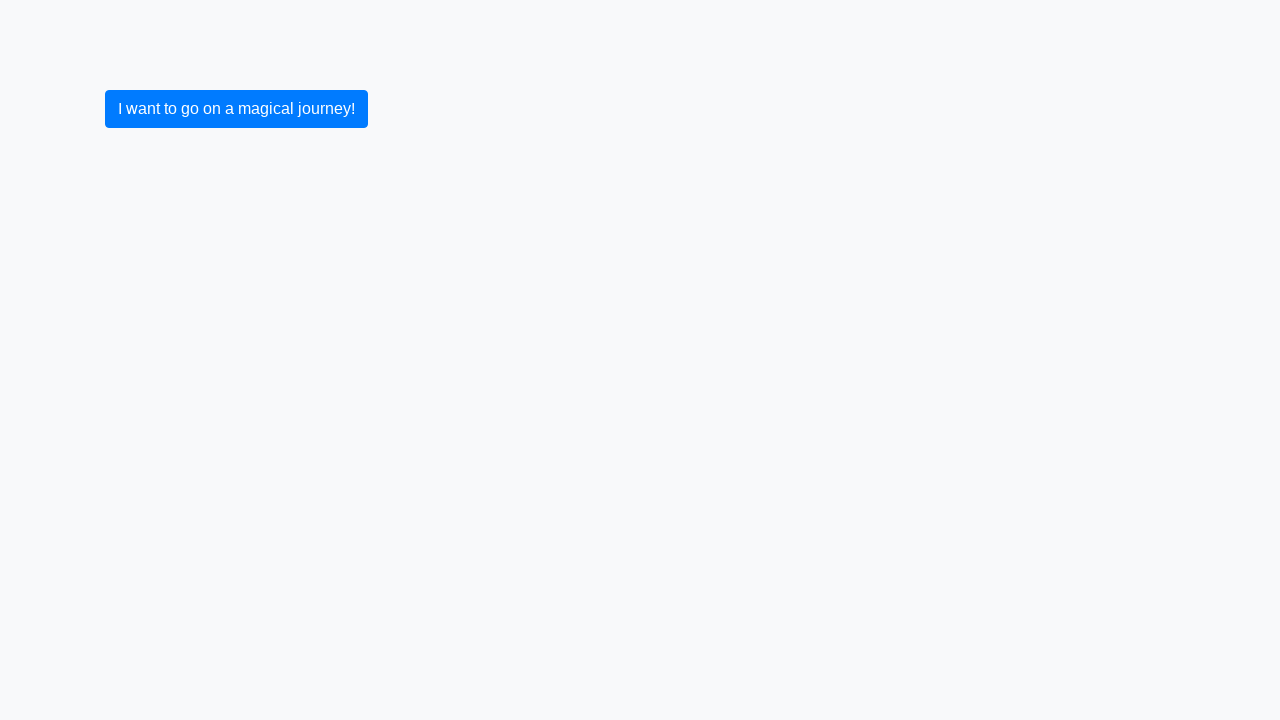

Clicked button to trigger JavaScript alert at (236, 109) on button.btn
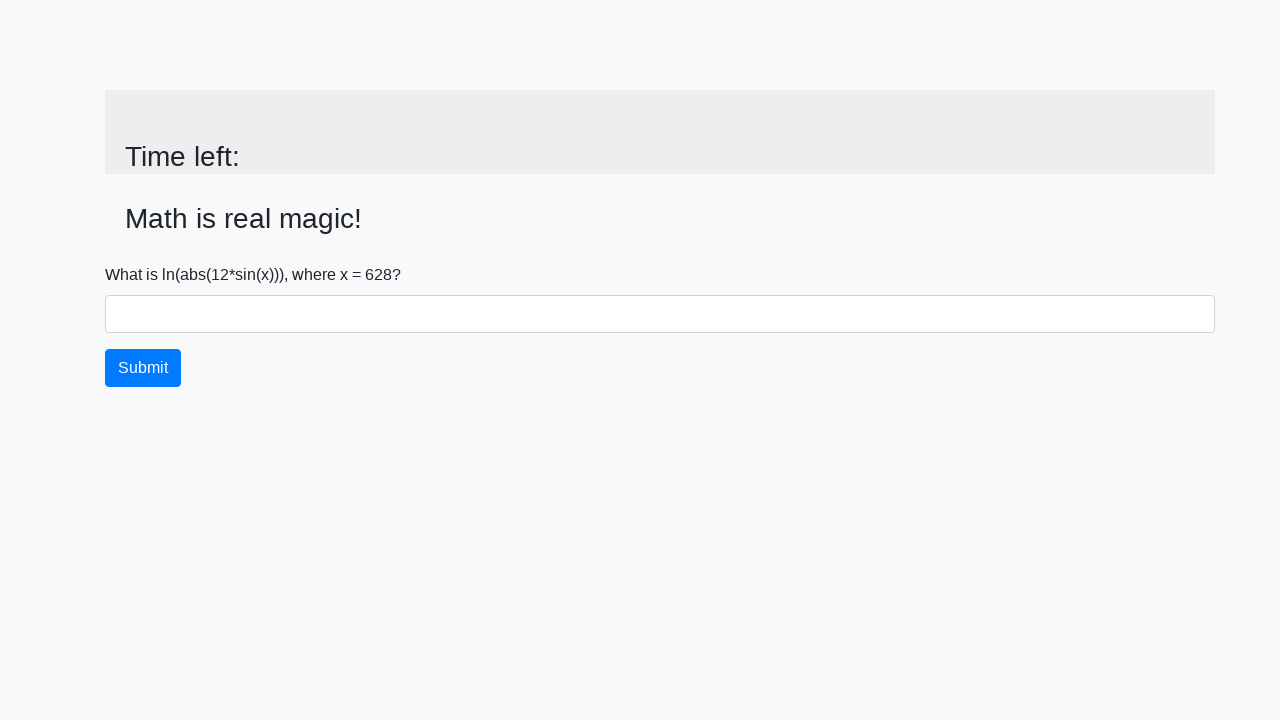

Waited for alert to be handled
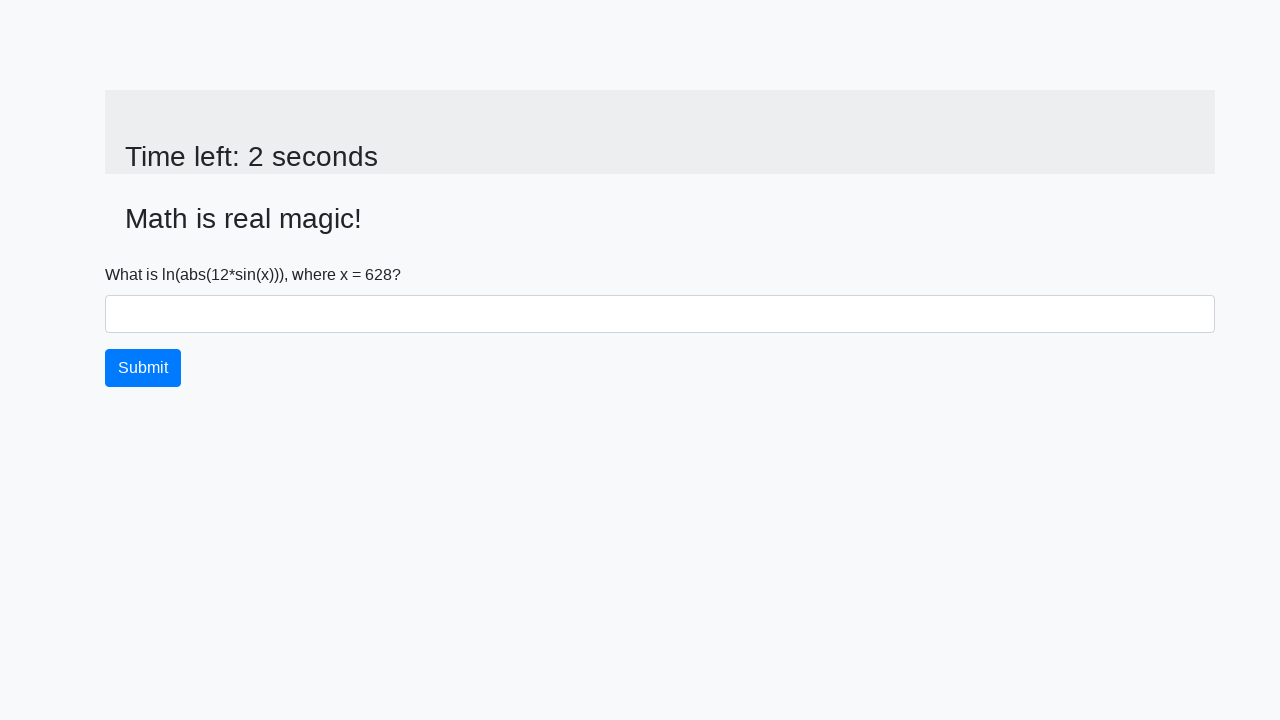

Retrieved x value from page: 628
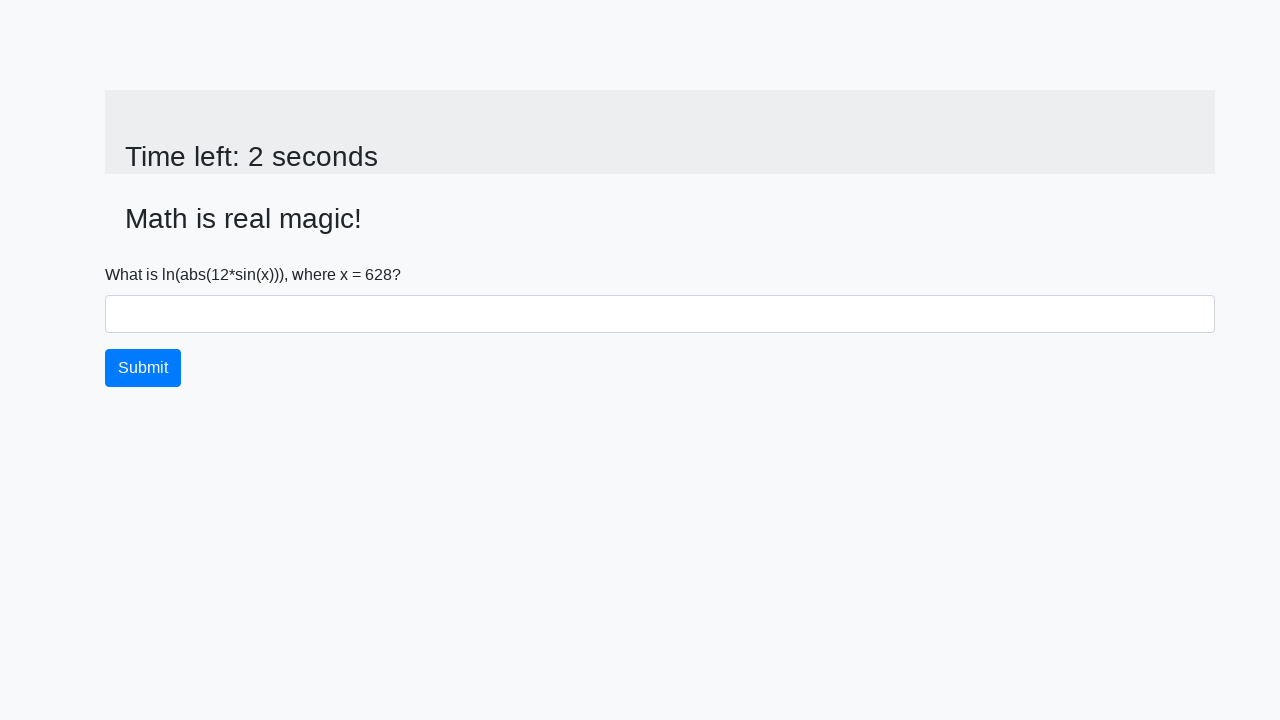

Calculated answer using formula: 1.3239024209037988
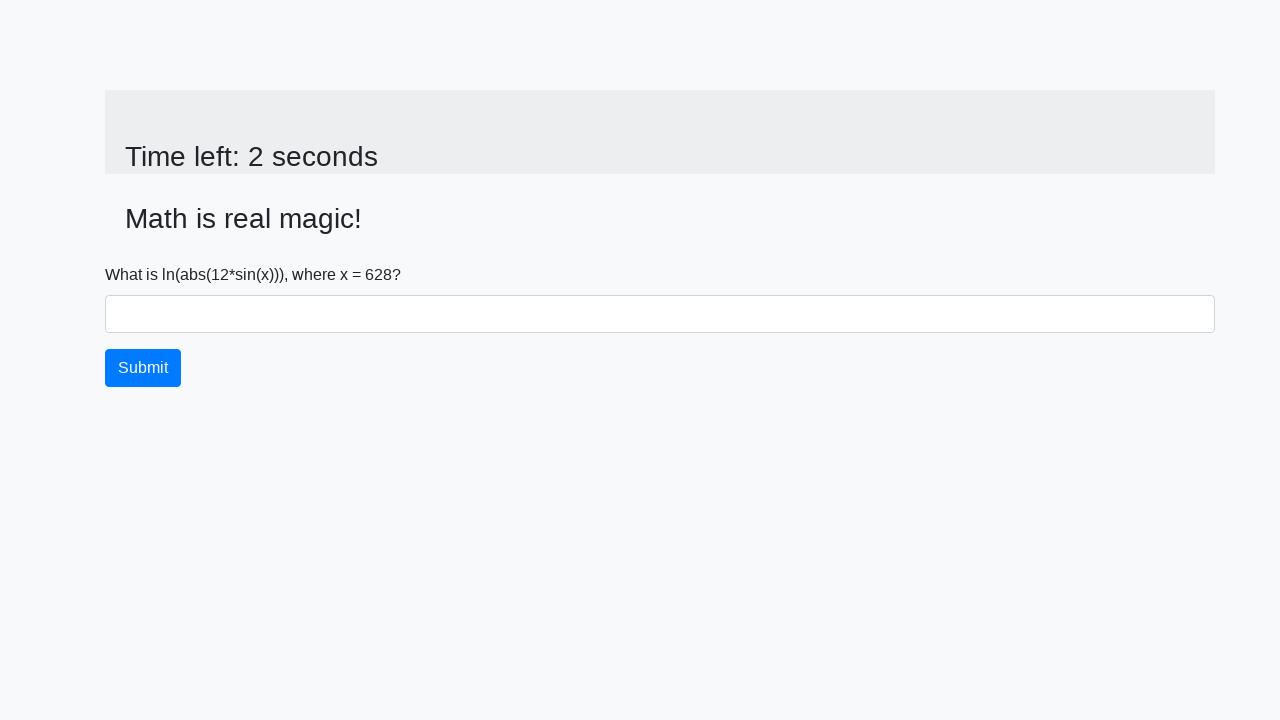

Filled answer field with calculated result on #answer
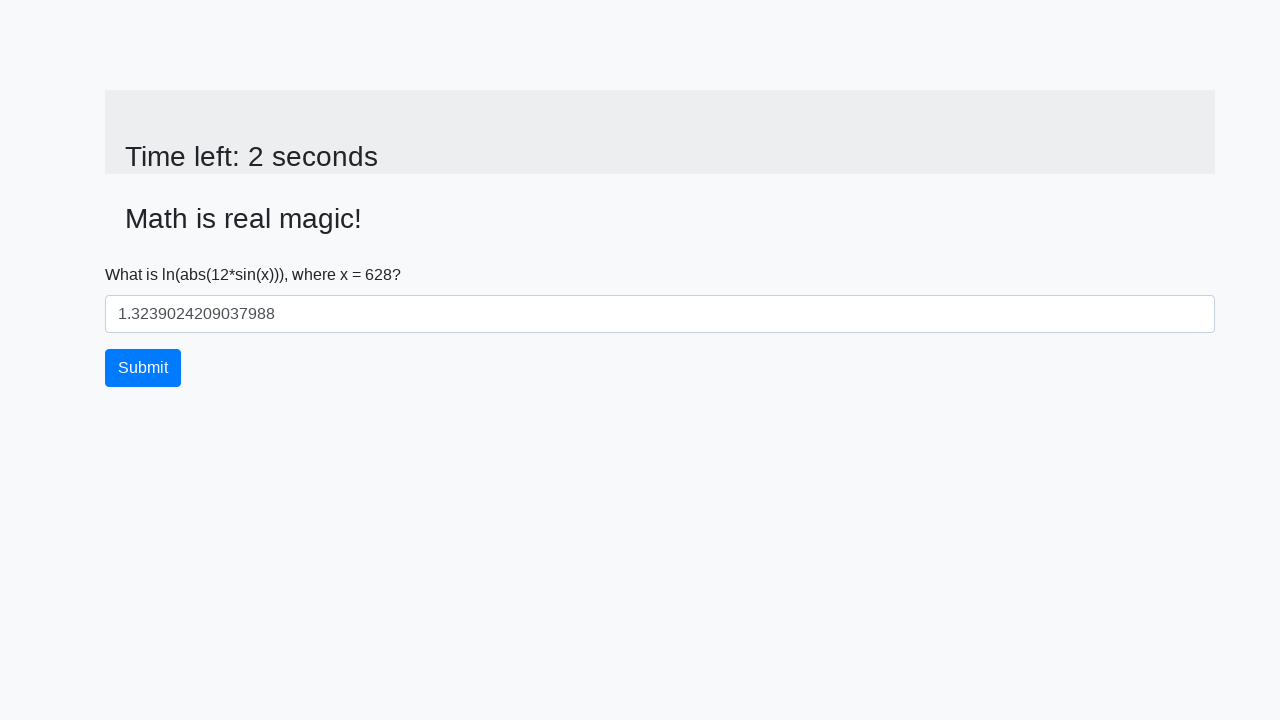

Clicked submit button at (143, 368) on button.btn
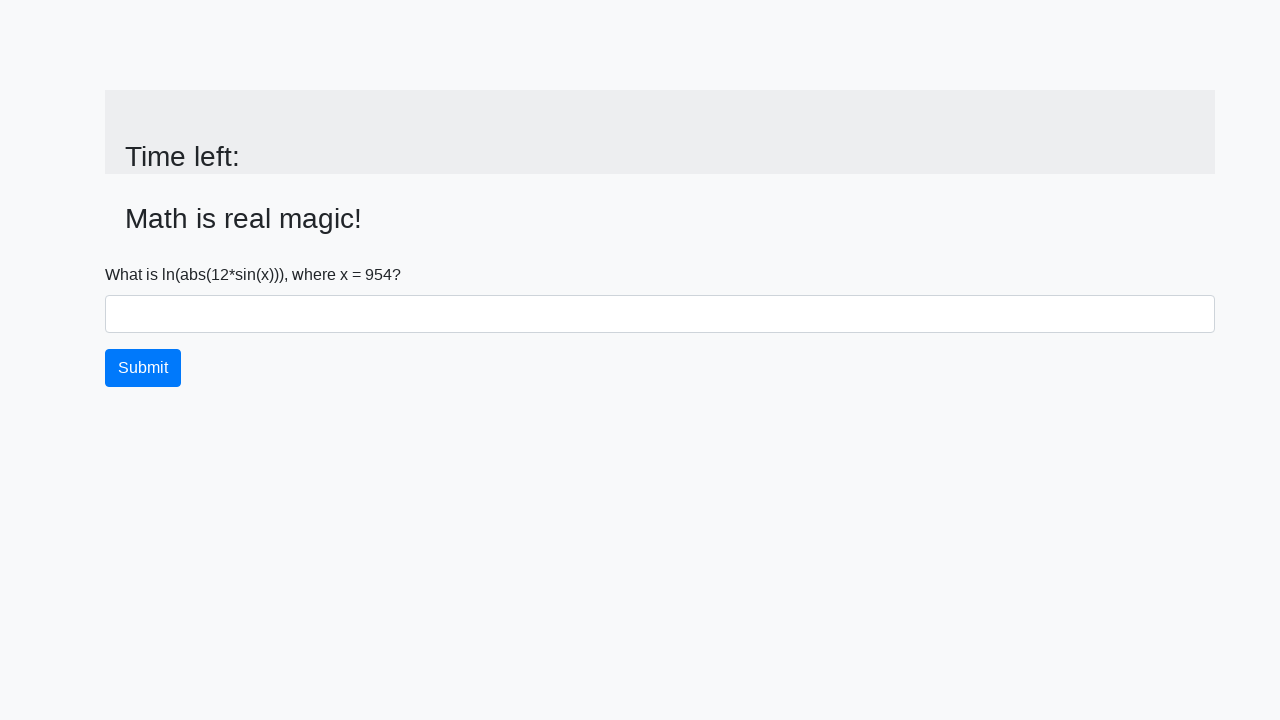

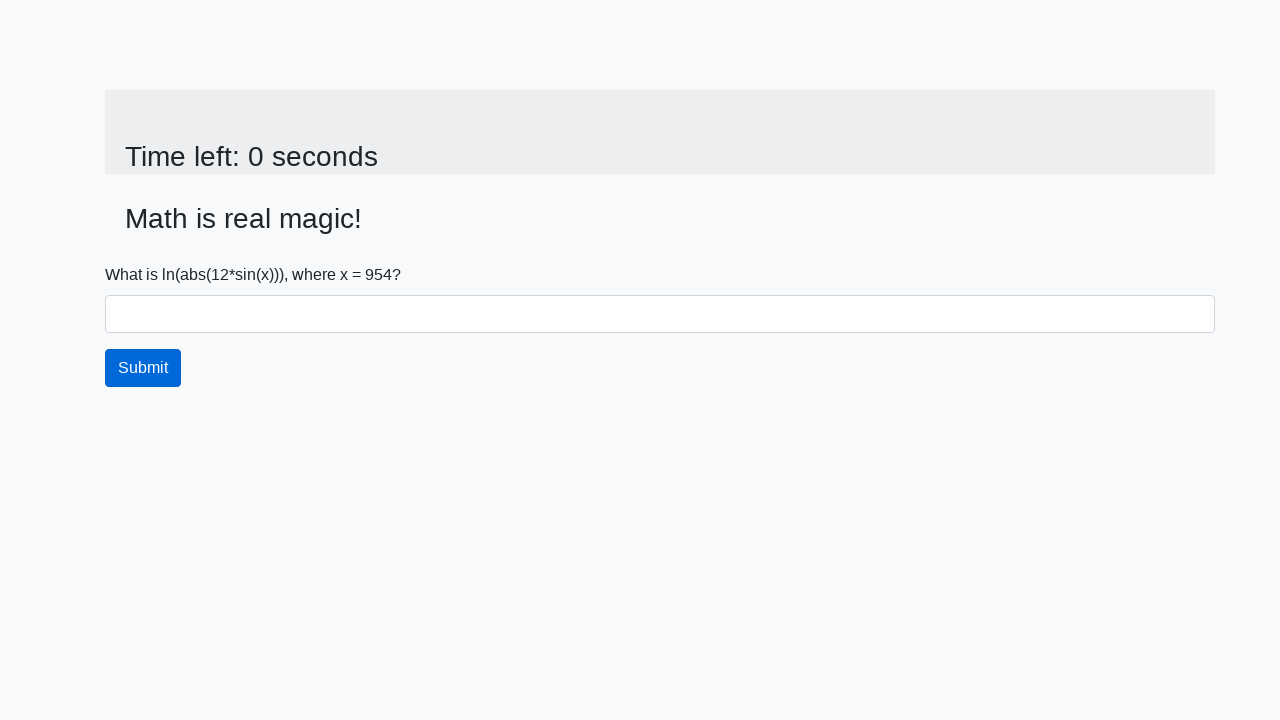